Tests number input functionality by entering a value, clearing it, and entering a new value

Starting URL: https://the-internet.herokuapp.com/inputs

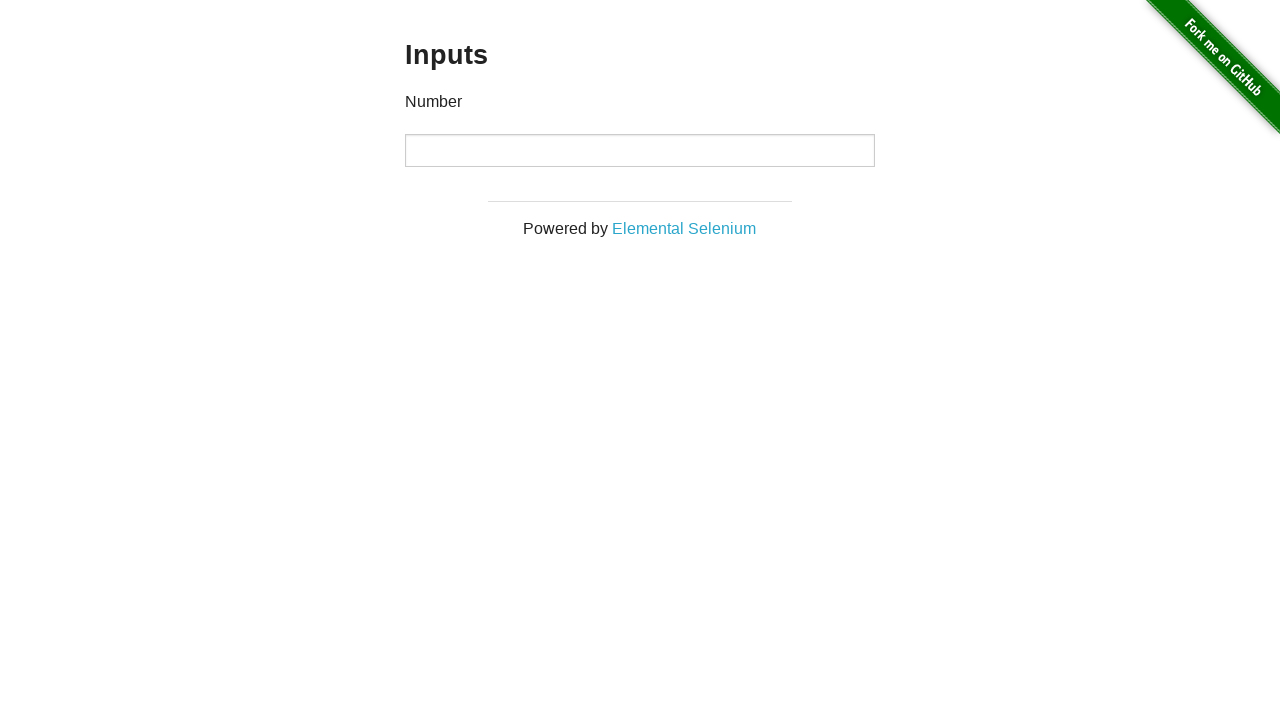

Filled number input field with value '1000' on #content > div > div > div > input[type=number]
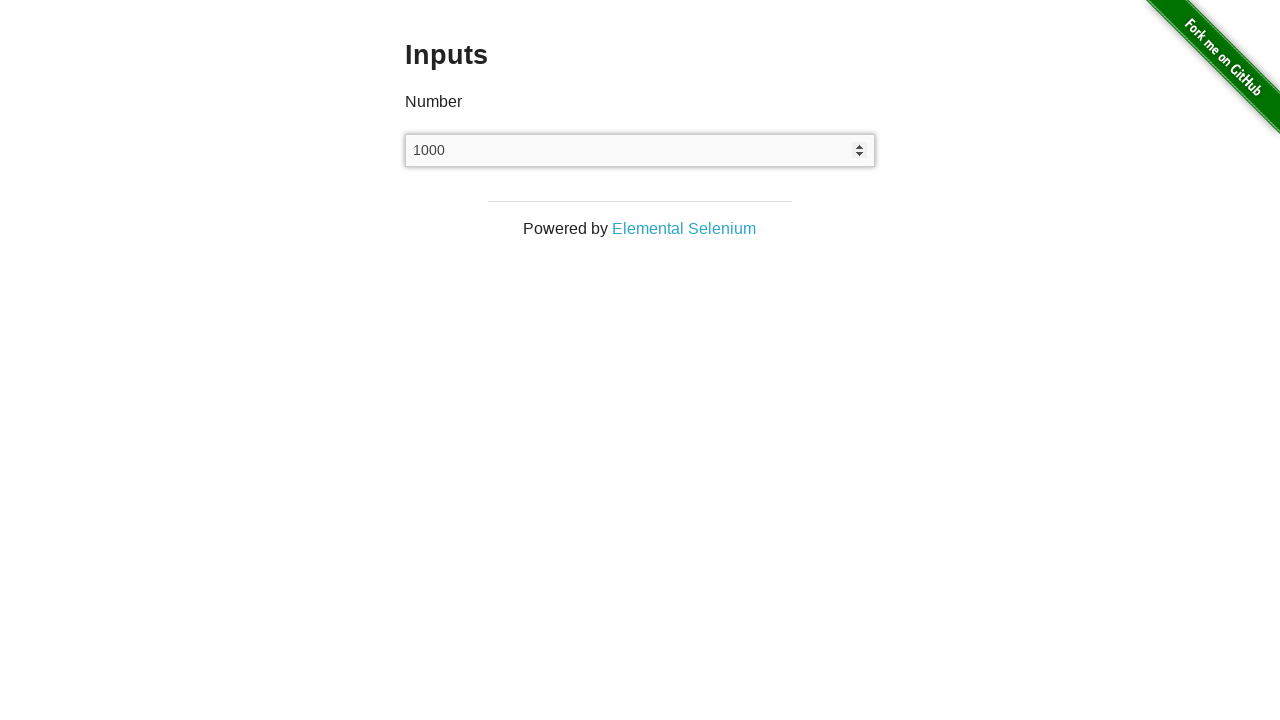

Cleared the number input field on #content > div > div > div > input[type=number]
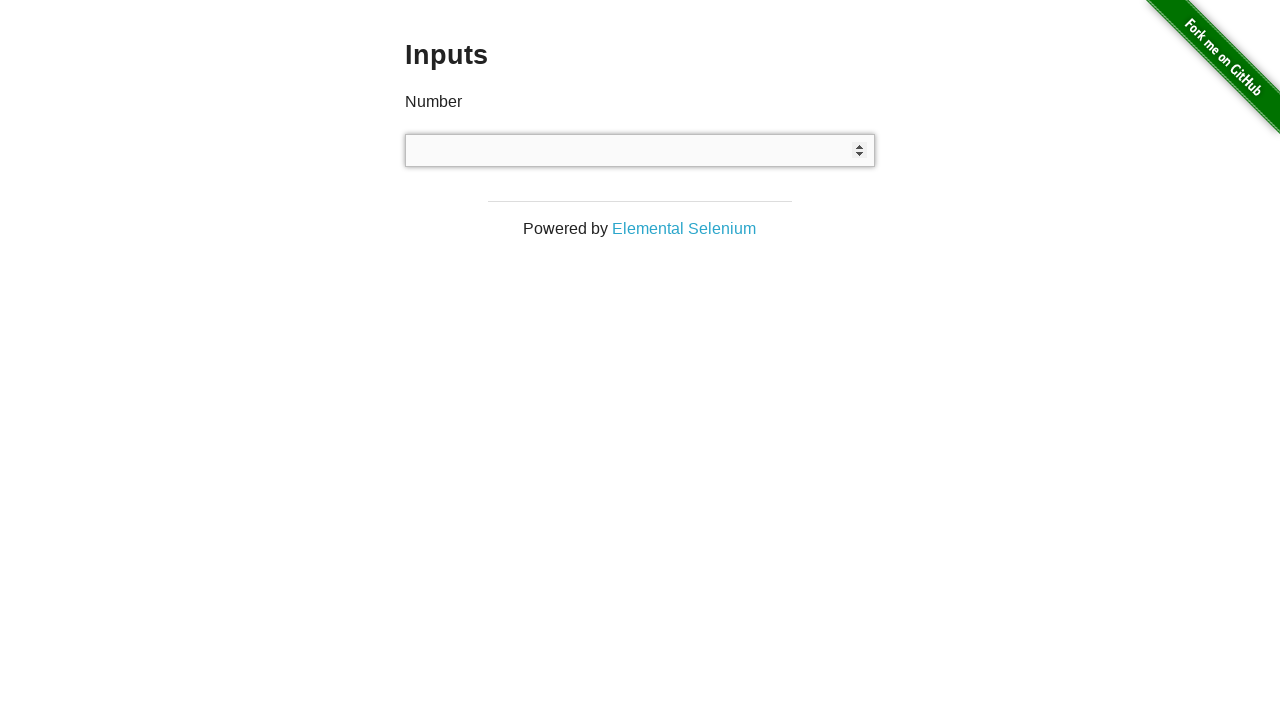

Filled number input field with value '999' on #content > div > div > div > input[type=number]
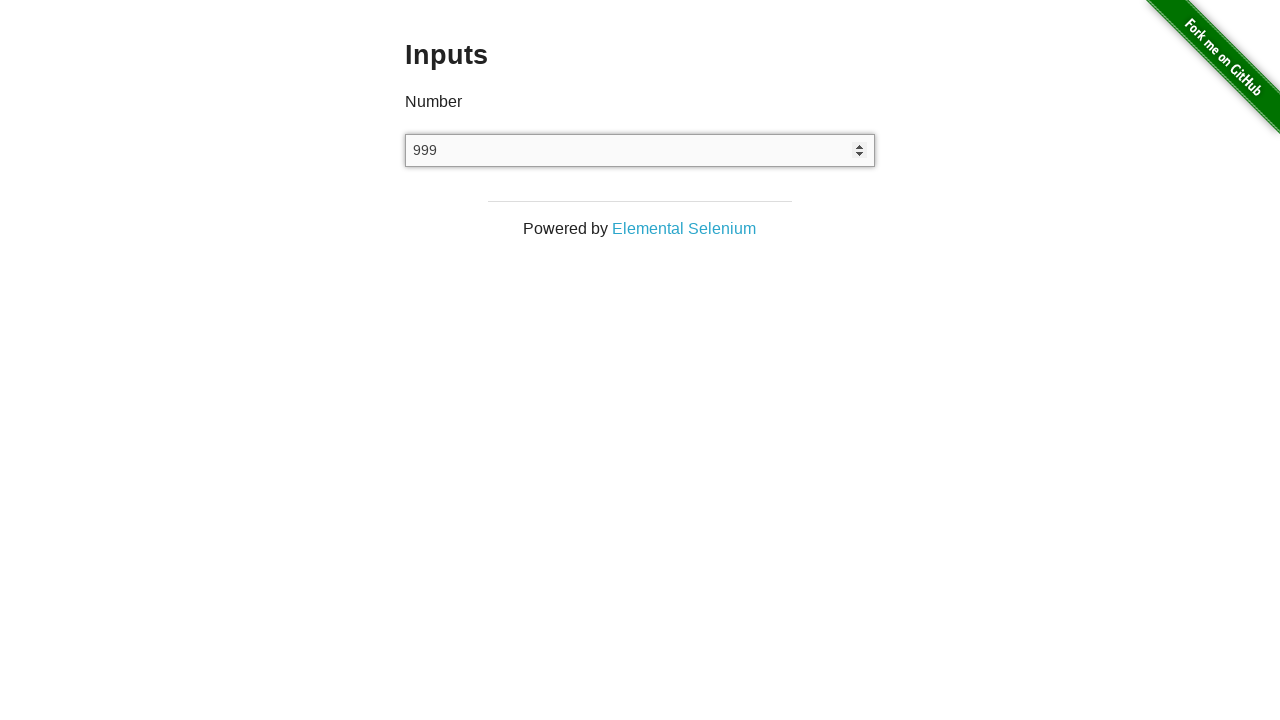

Confirmed number input field is visible and ready
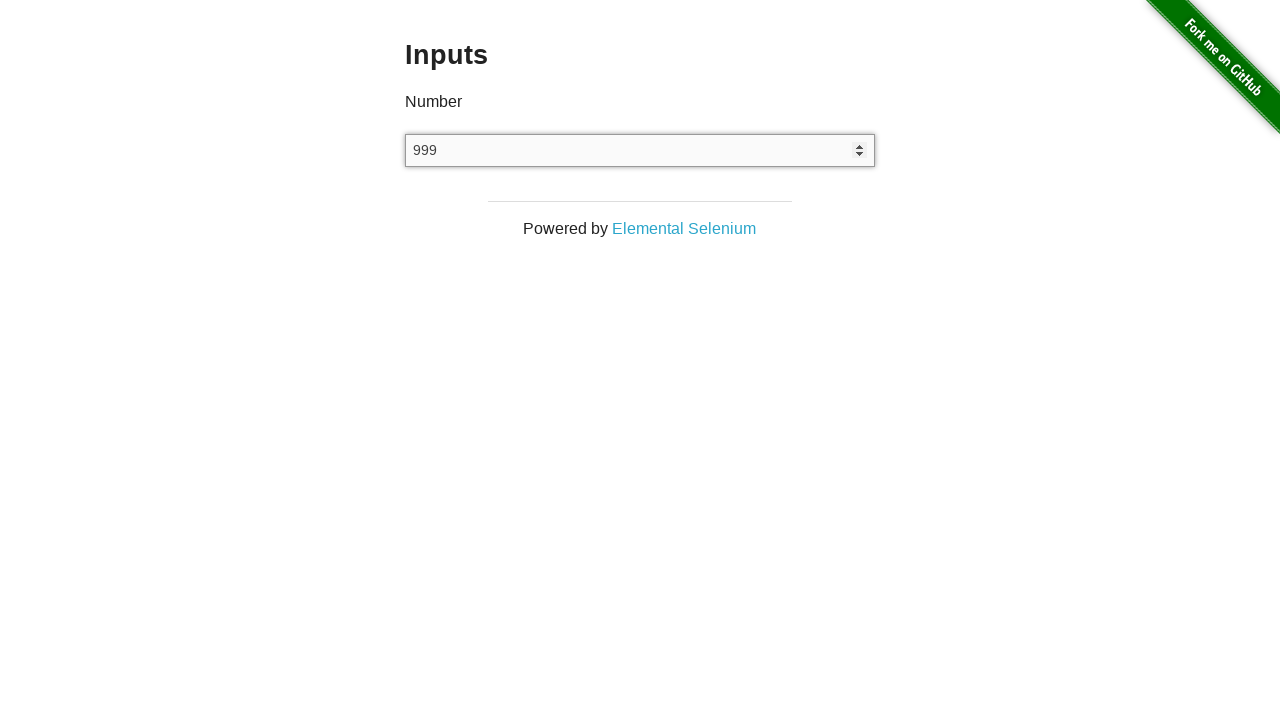

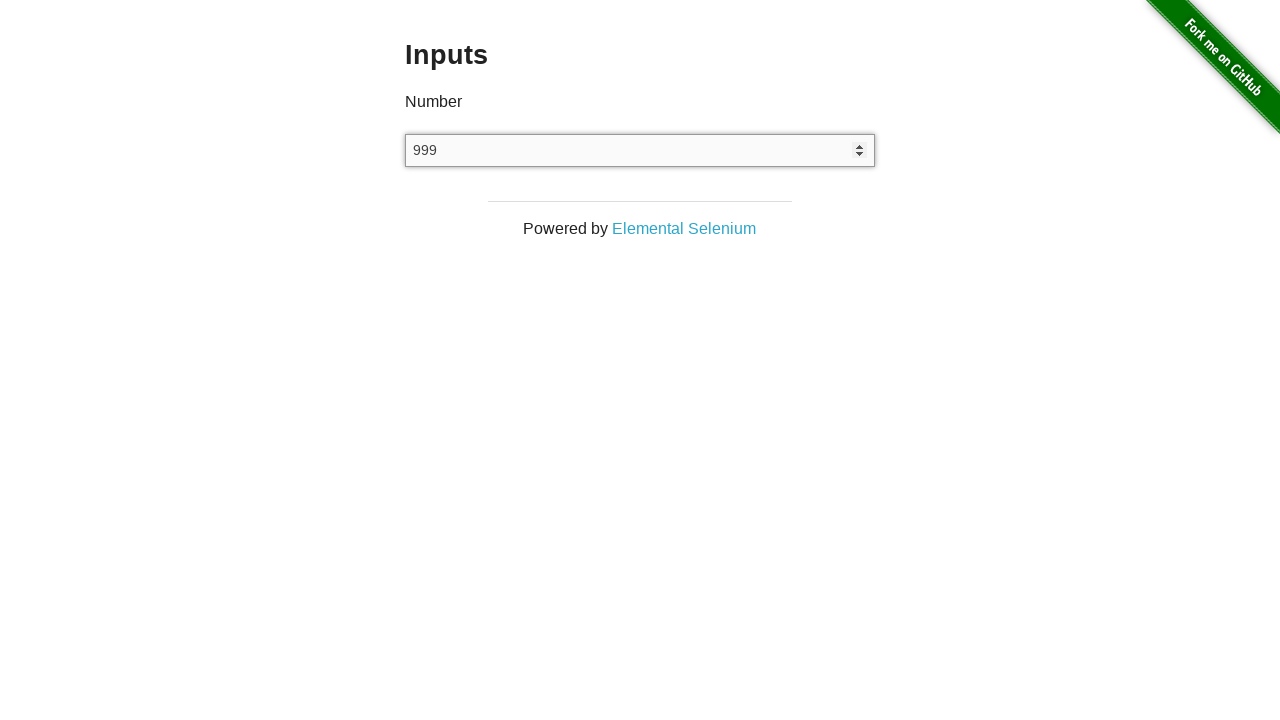